Tests that the complete all checkbox updates state when individual items are completed or cleared

Starting URL: https://demo.playwright.dev/todomvc

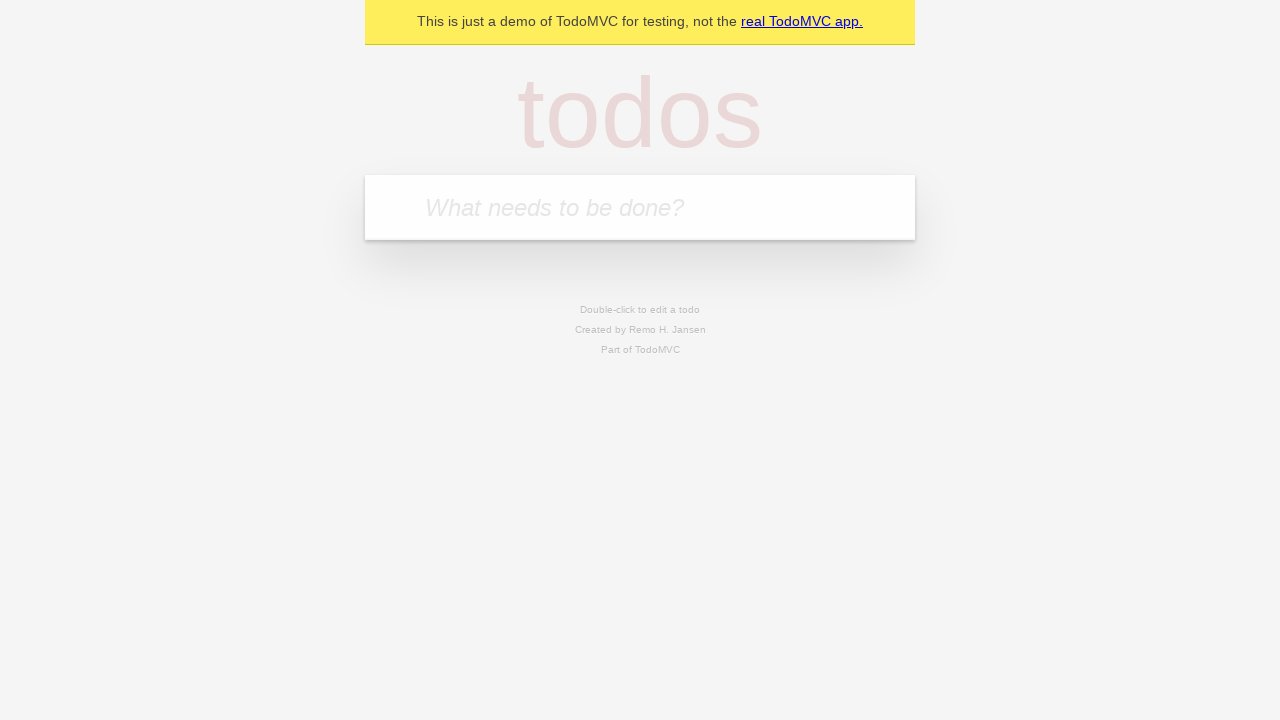

Filled todo input with 'buy some cheese' on internal:attr=[placeholder="What needs to be done?"i]
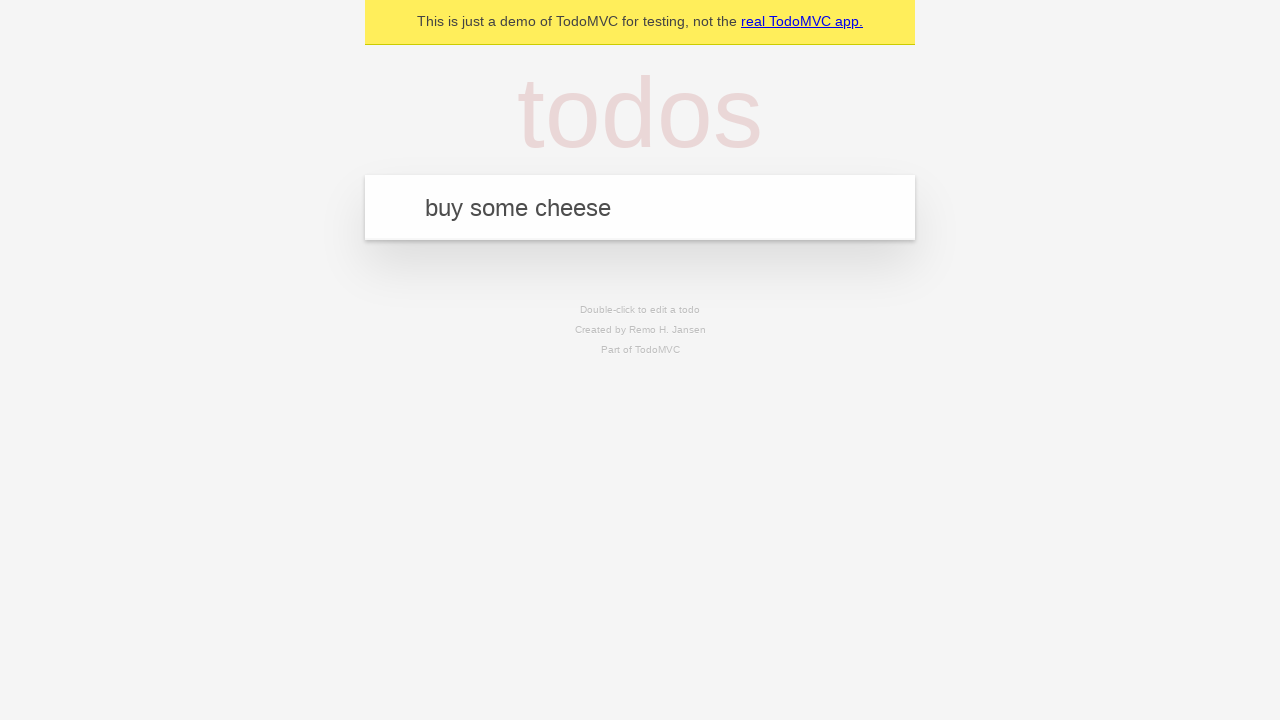

Pressed Enter to add first todo on internal:attr=[placeholder="What needs to be done?"i]
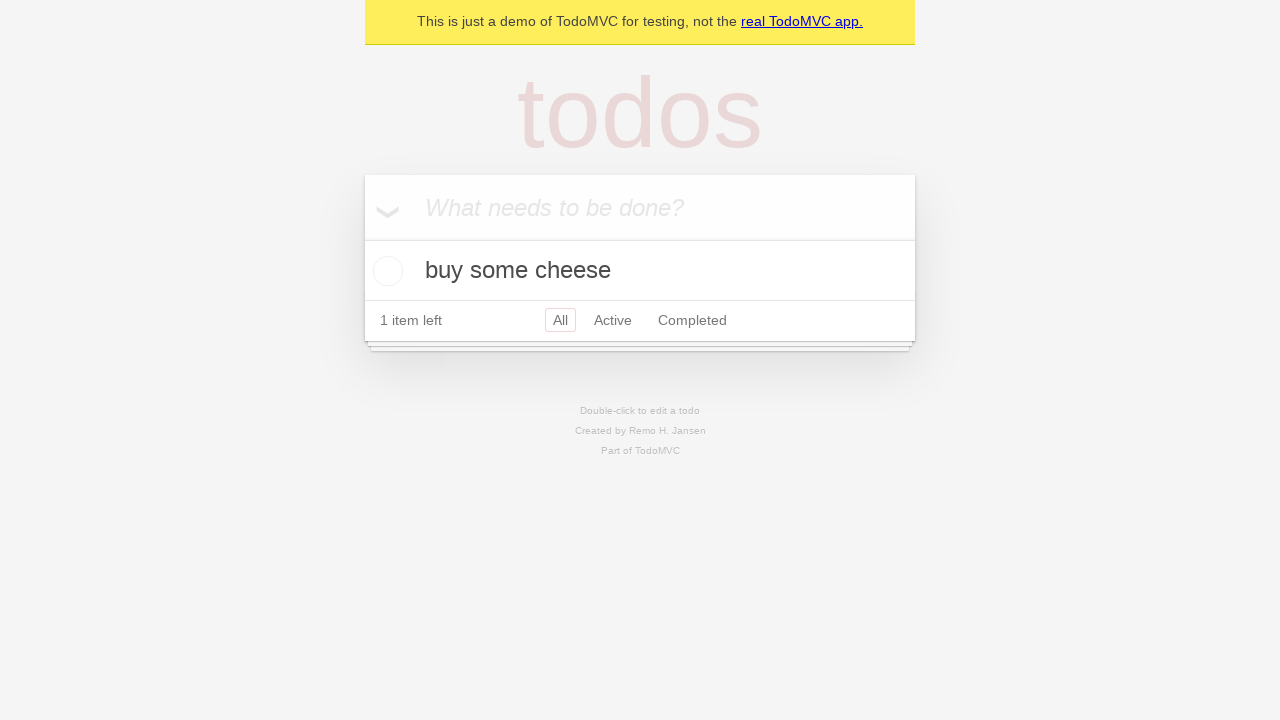

Filled todo input with 'feed the cat' on internal:attr=[placeholder="What needs to be done?"i]
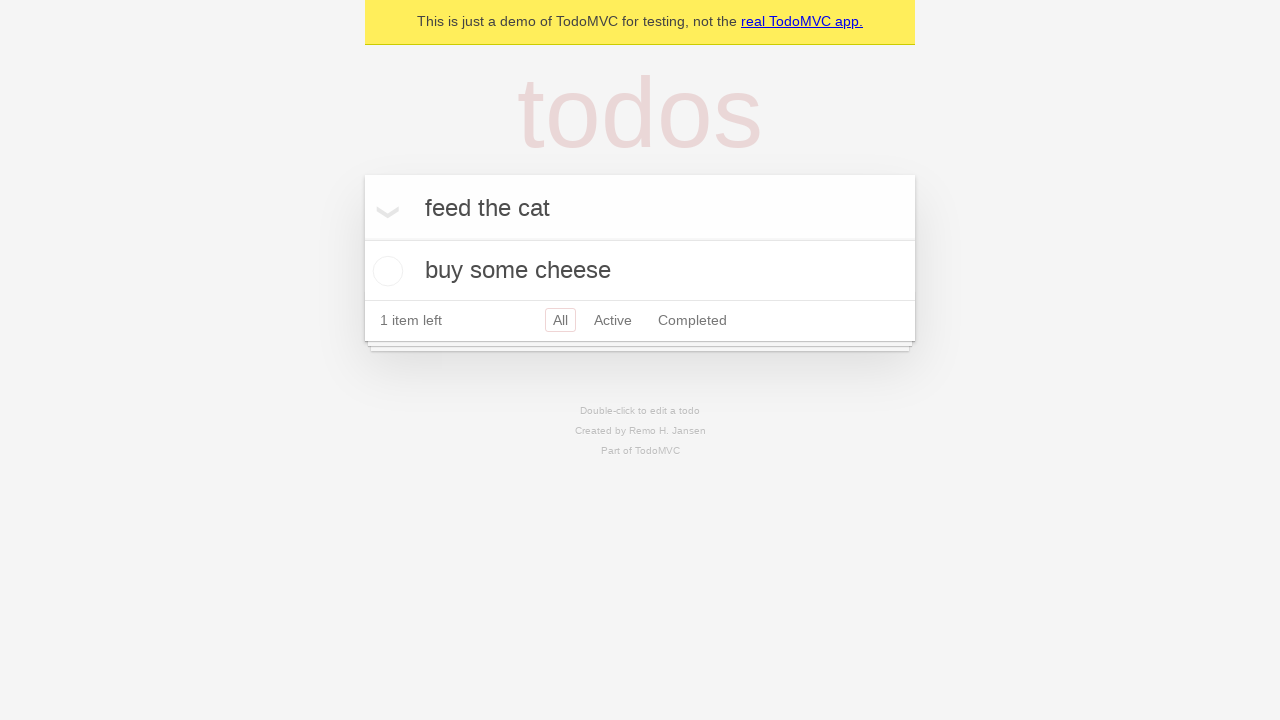

Pressed Enter to add second todo on internal:attr=[placeholder="What needs to be done?"i]
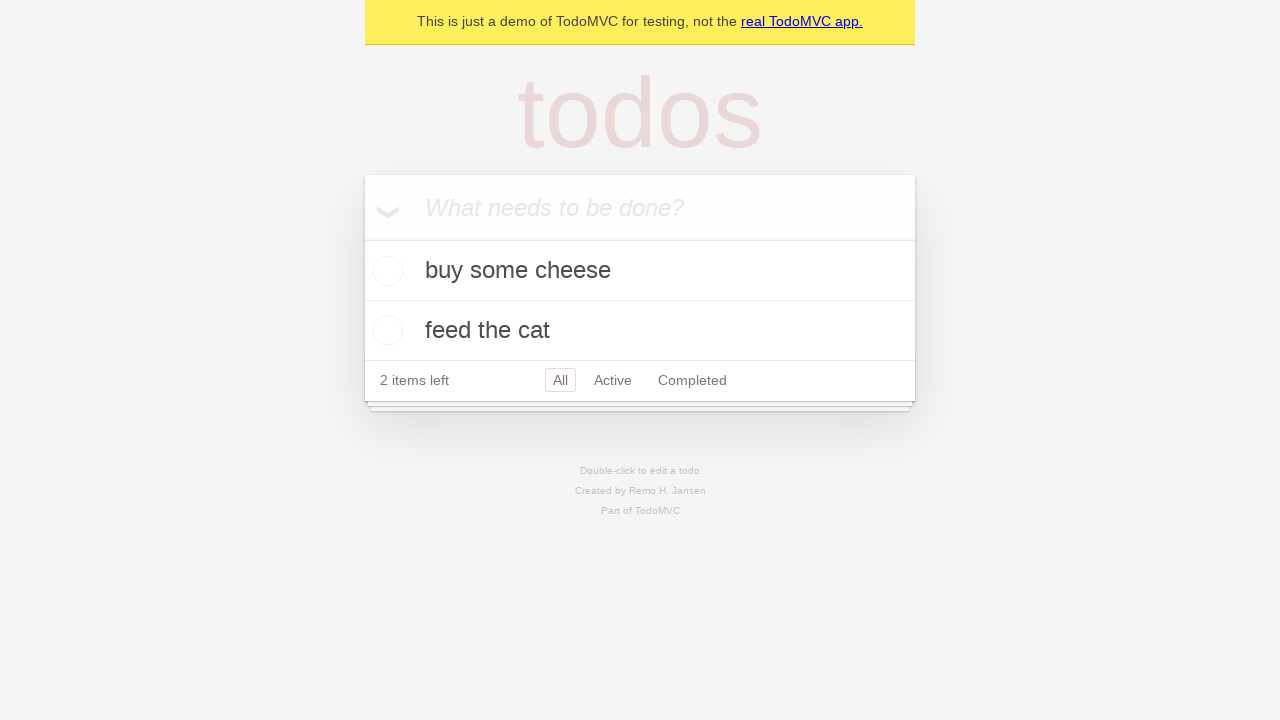

Filled todo input with 'book a doctors appointment' on internal:attr=[placeholder="What needs to be done?"i]
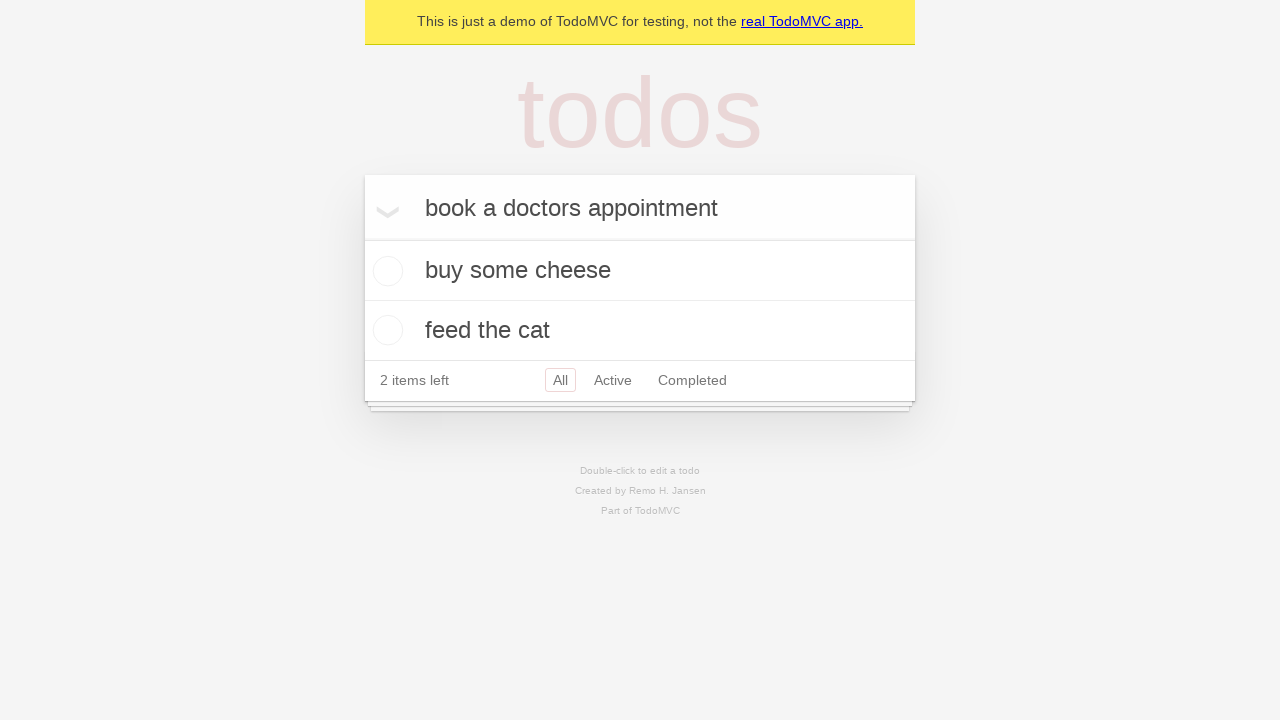

Pressed Enter to add third todo on internal:attr=[placeholder="What needs to be done?"i]
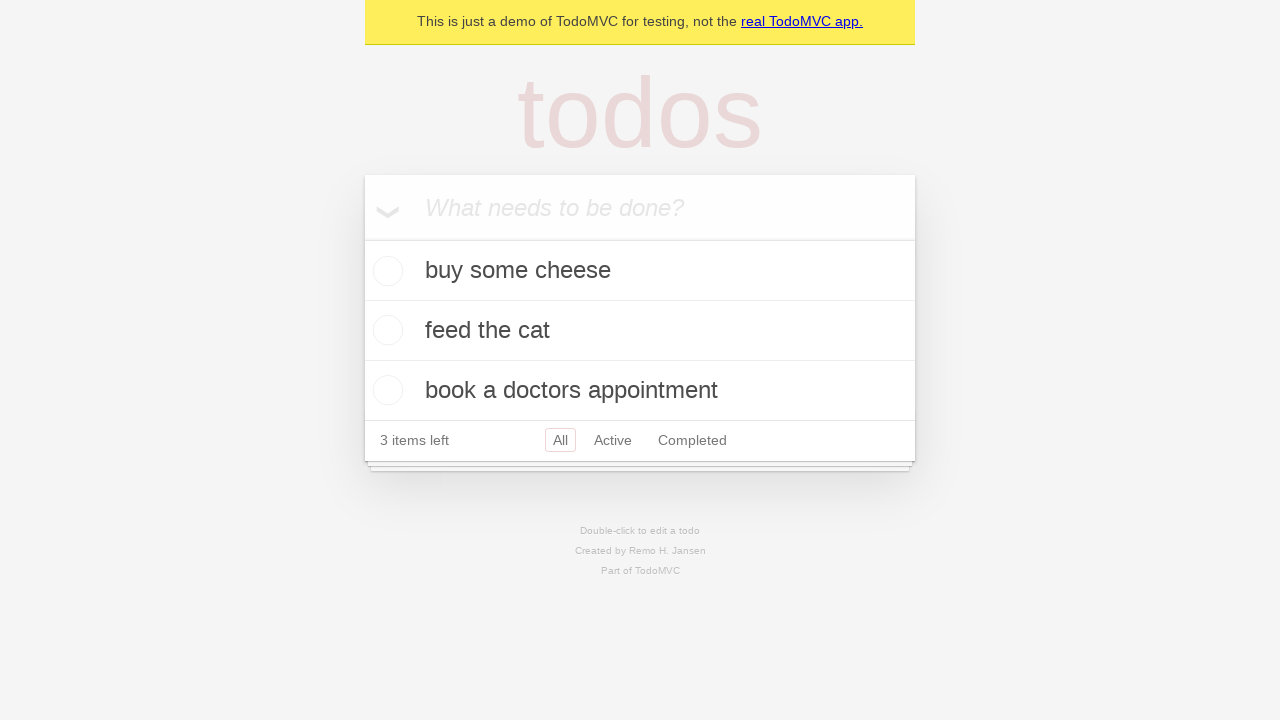

Waited for all three todos to be created
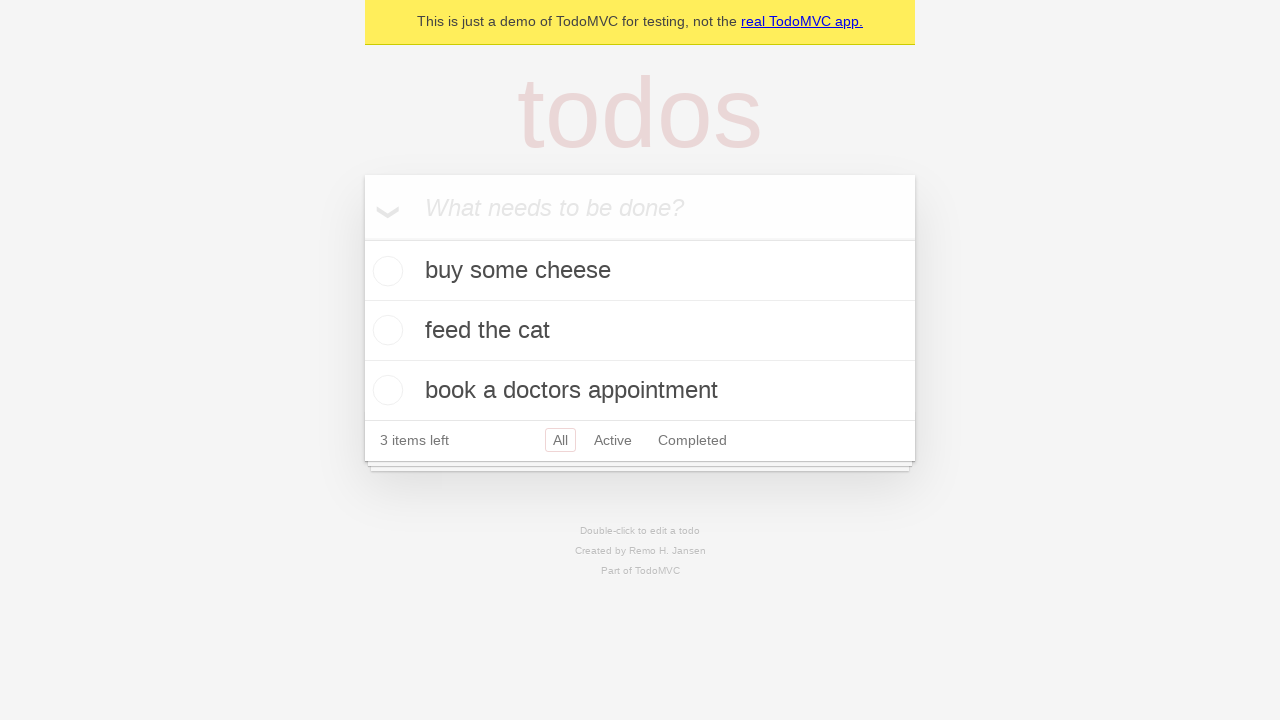

Checked 'Mark all as complete' checkbox at (362, 238) on internal:label="Mark all as complete"i
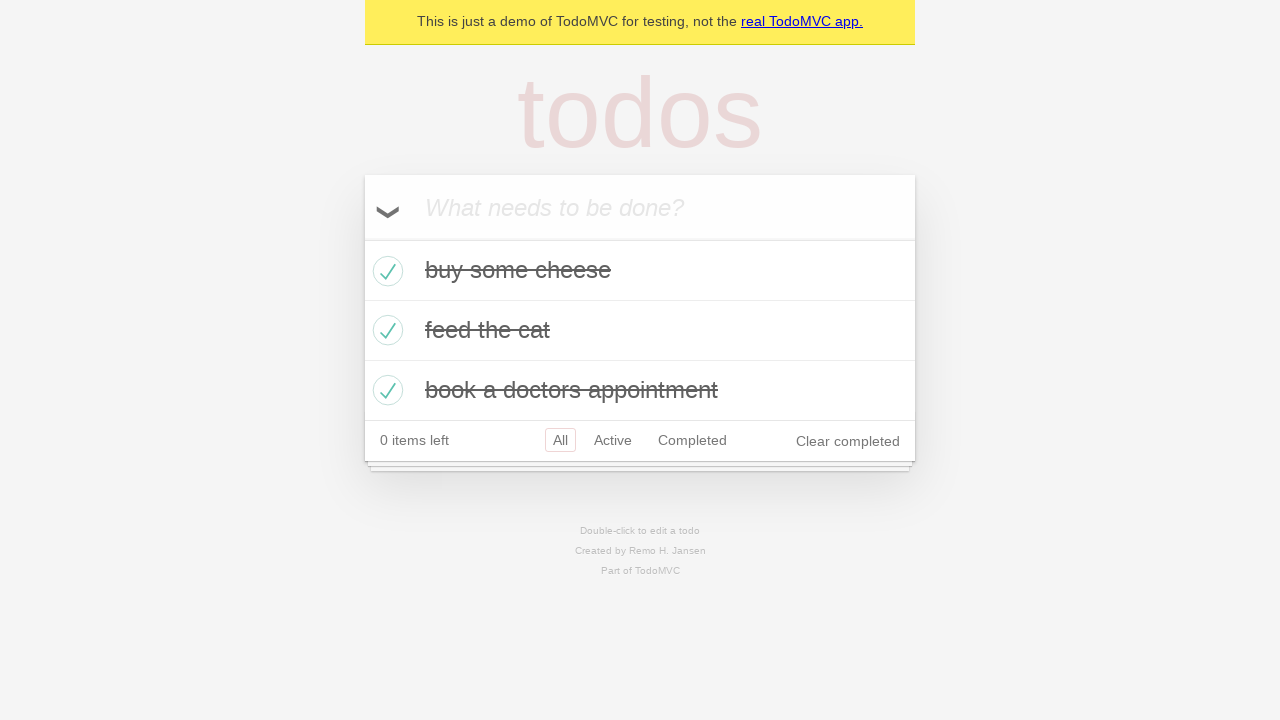

Unchecked the first todo item at (385, 271) on [data-testid='todo-item'] >> nth=0 >> internal:role=checkbox
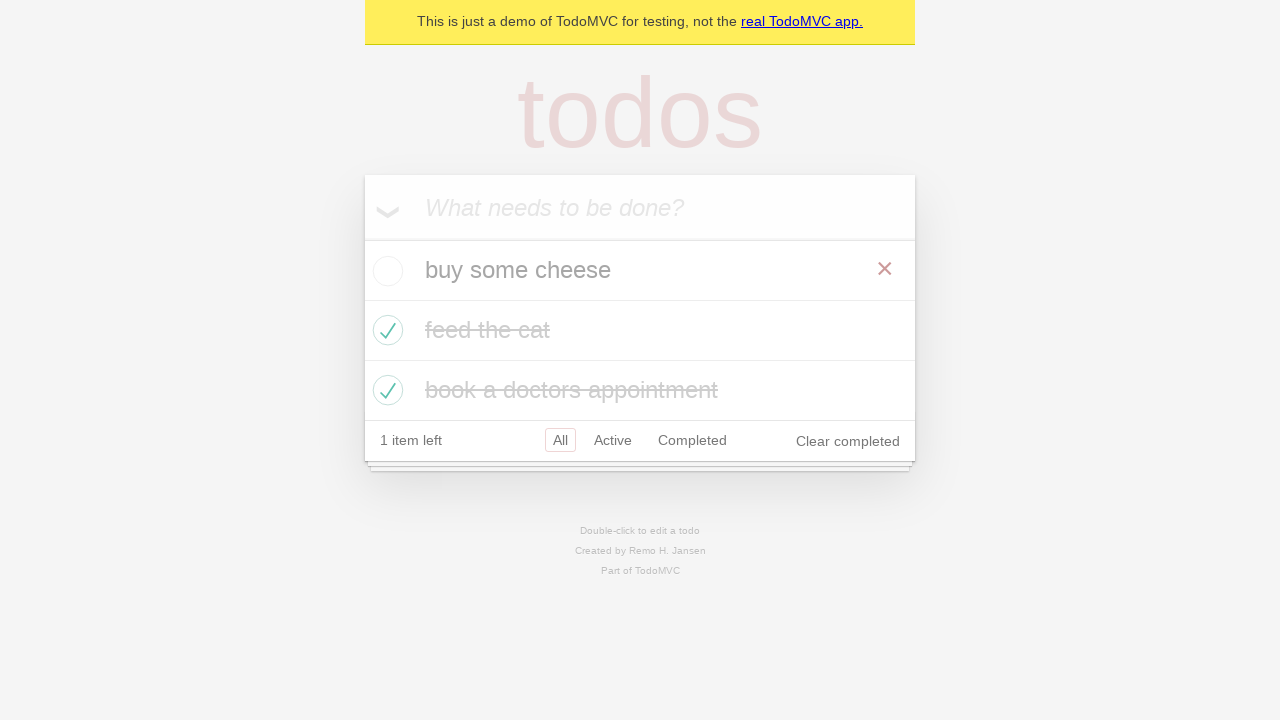

Checked the first todo item again at (385, 271) on [data-testid='todo-item'] >> nth=0 >> internal:role=checkbox
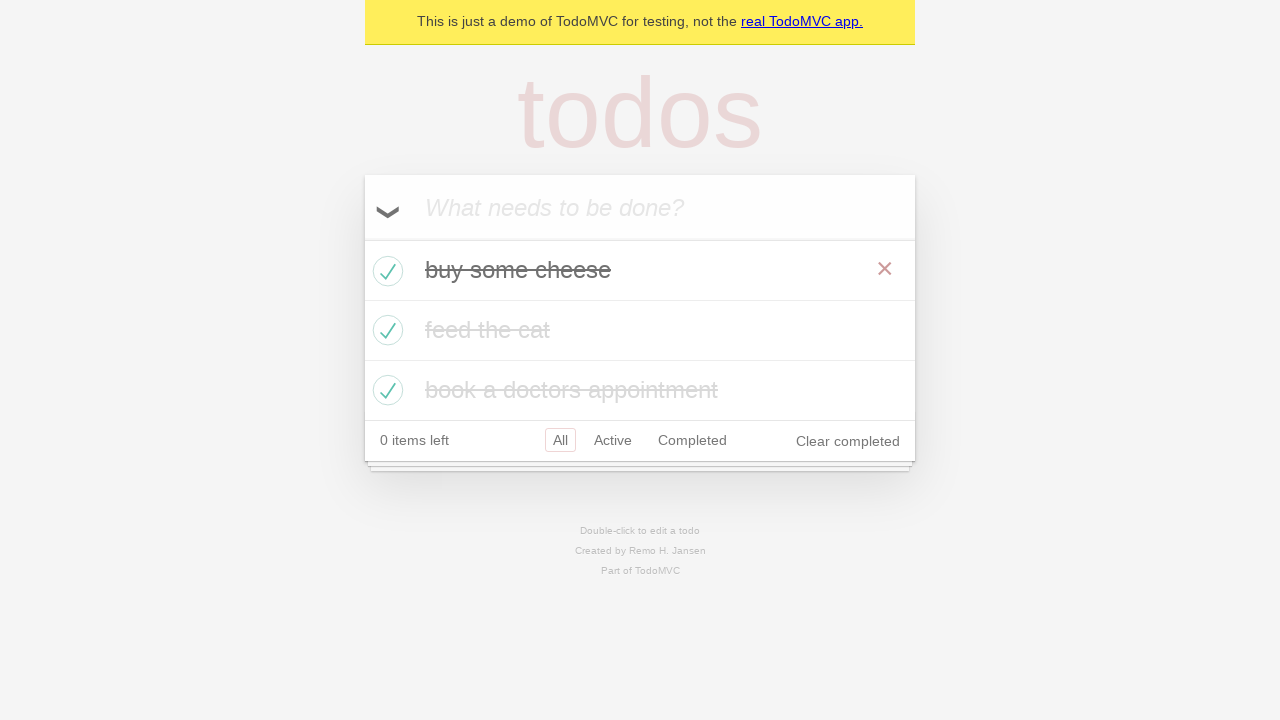

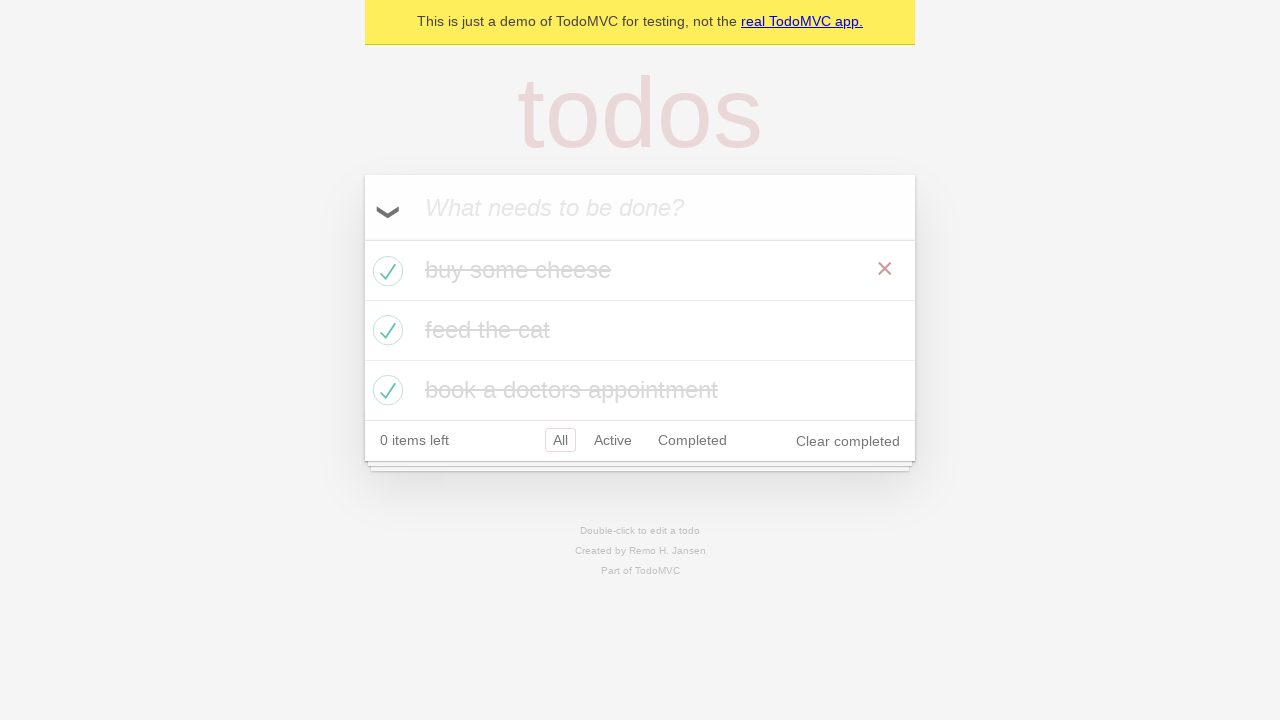